Tests that the currently applied filter is highlighted with selected class

Starting URL: https://demo.playwright.dev/todomvc

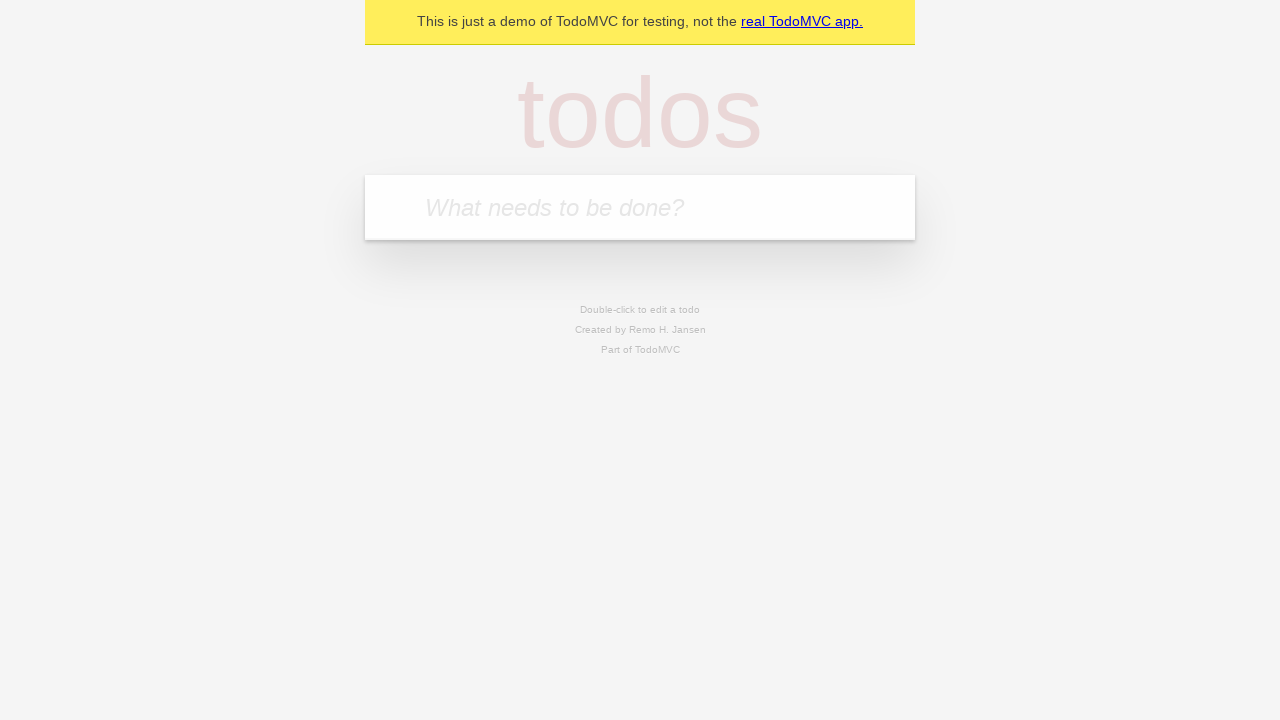

Filled input field with first todo 'buy some cheese' on internal:attr=[placeholder="What needs to be done?"i]
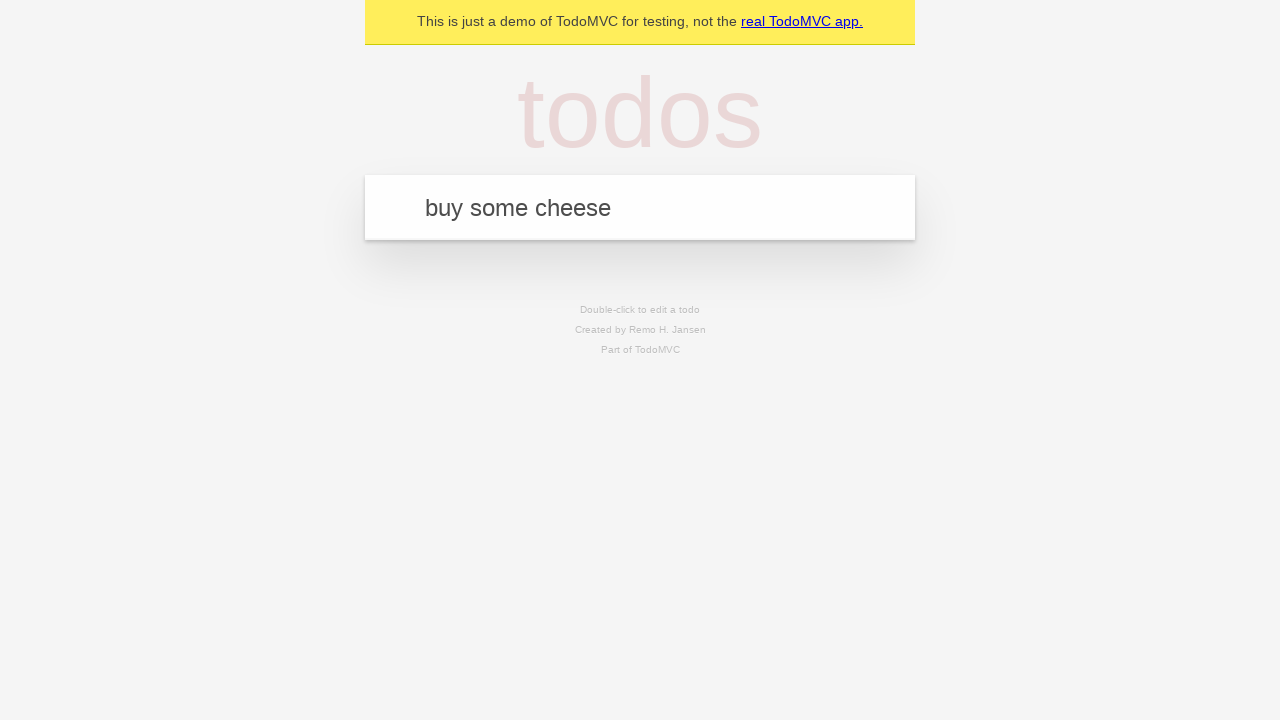

Pressed Enter to add first todo on internal:attr=[placeholder="What needs to be done?"i]
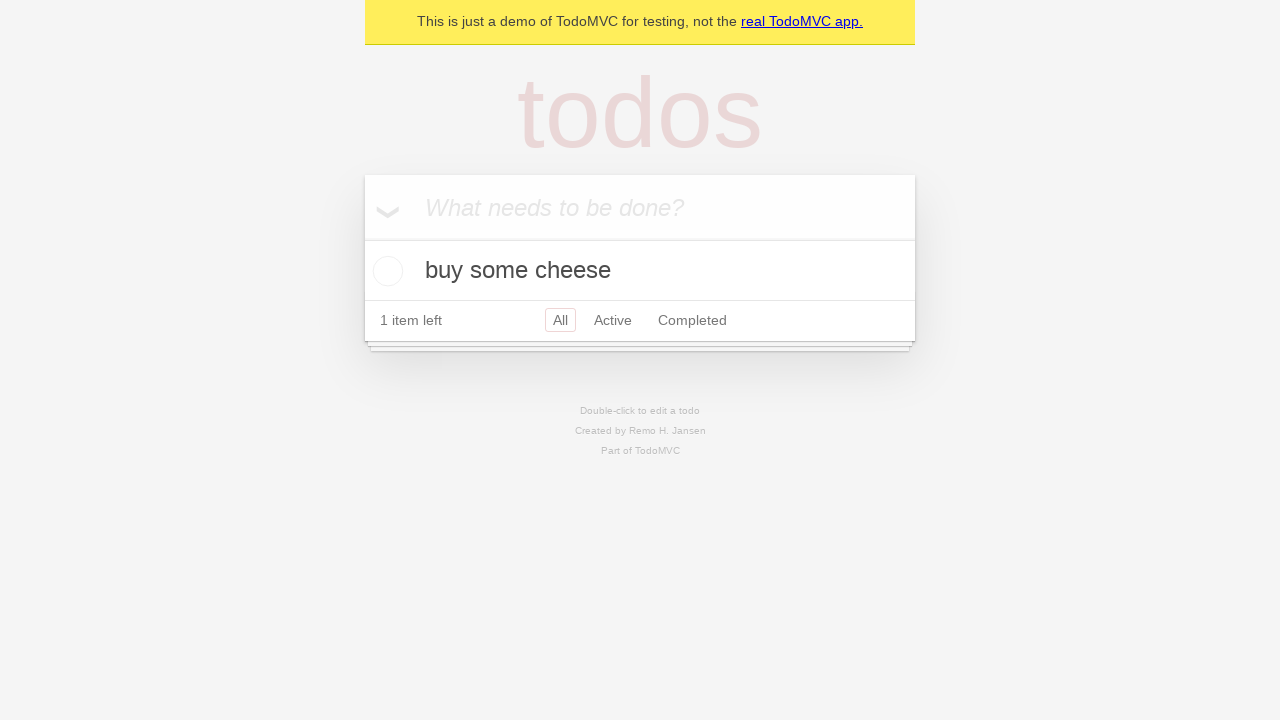

Filled input field with second todo 'feed the cat' on internal:attr=[placeholder="What needs to be done?"i]
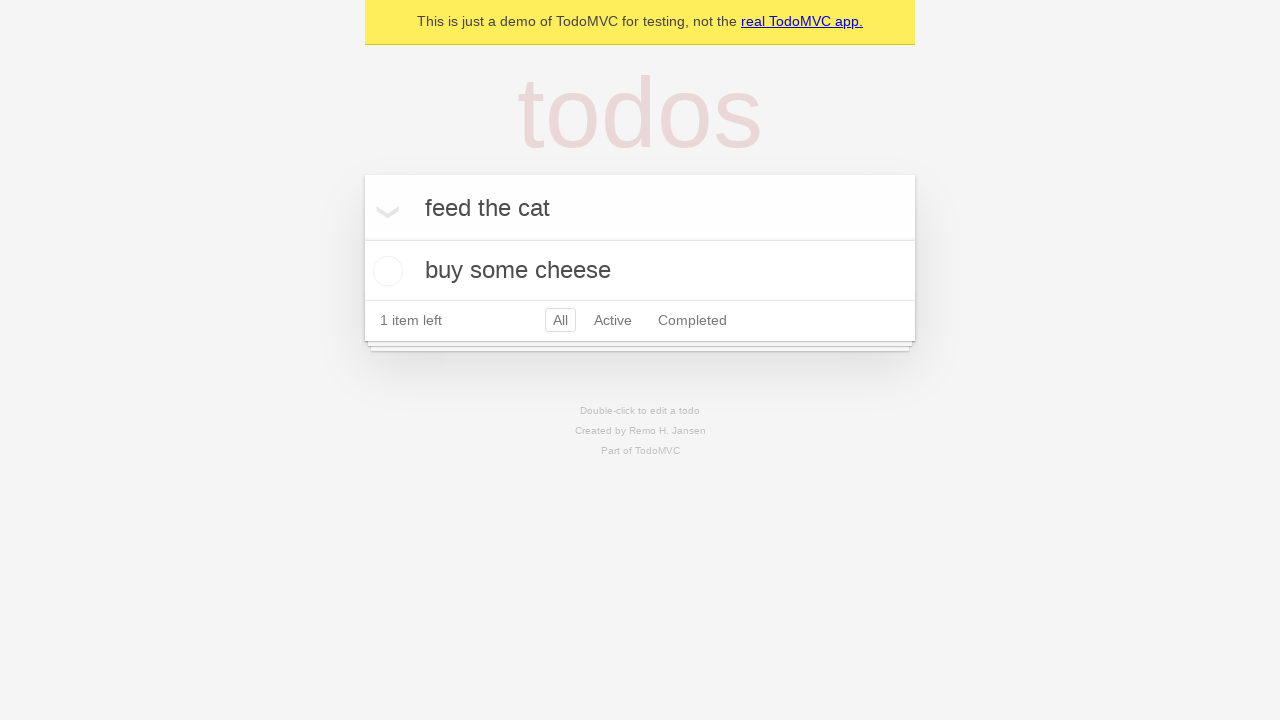

Pressed Enter to add second todo on internal:attr=[placeholder="What needs to be done?"i]
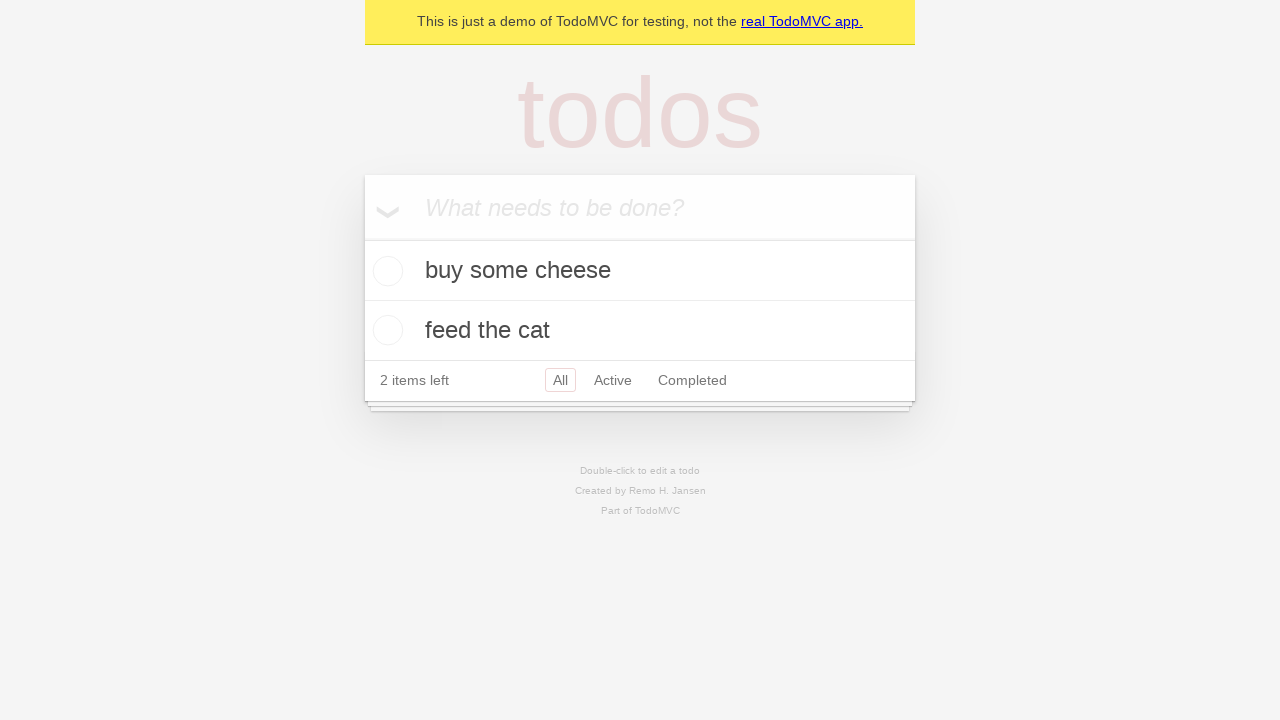

Filled input field with third todo 'book a doctors appointment' on internal:attr=[placeholder="What needs to be done?"i]
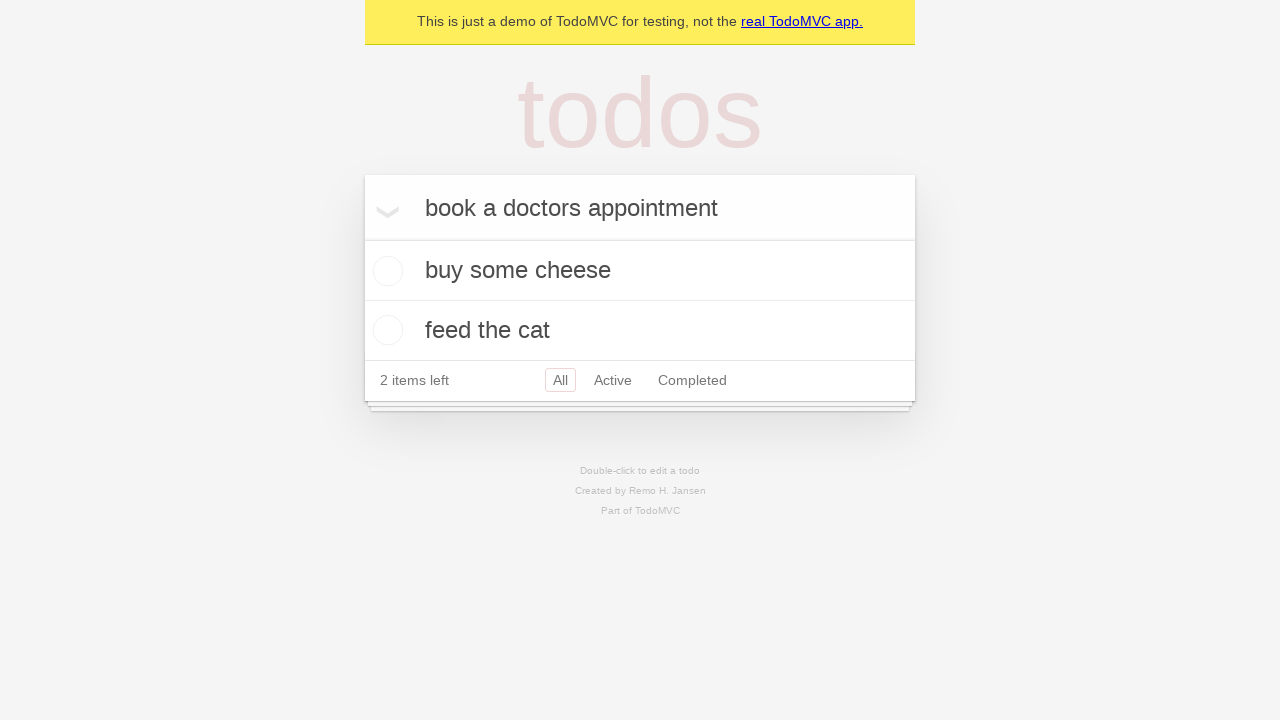

Pressed Enter to add third todo on internal:attr=[placeholder="What needs to be done?"i]
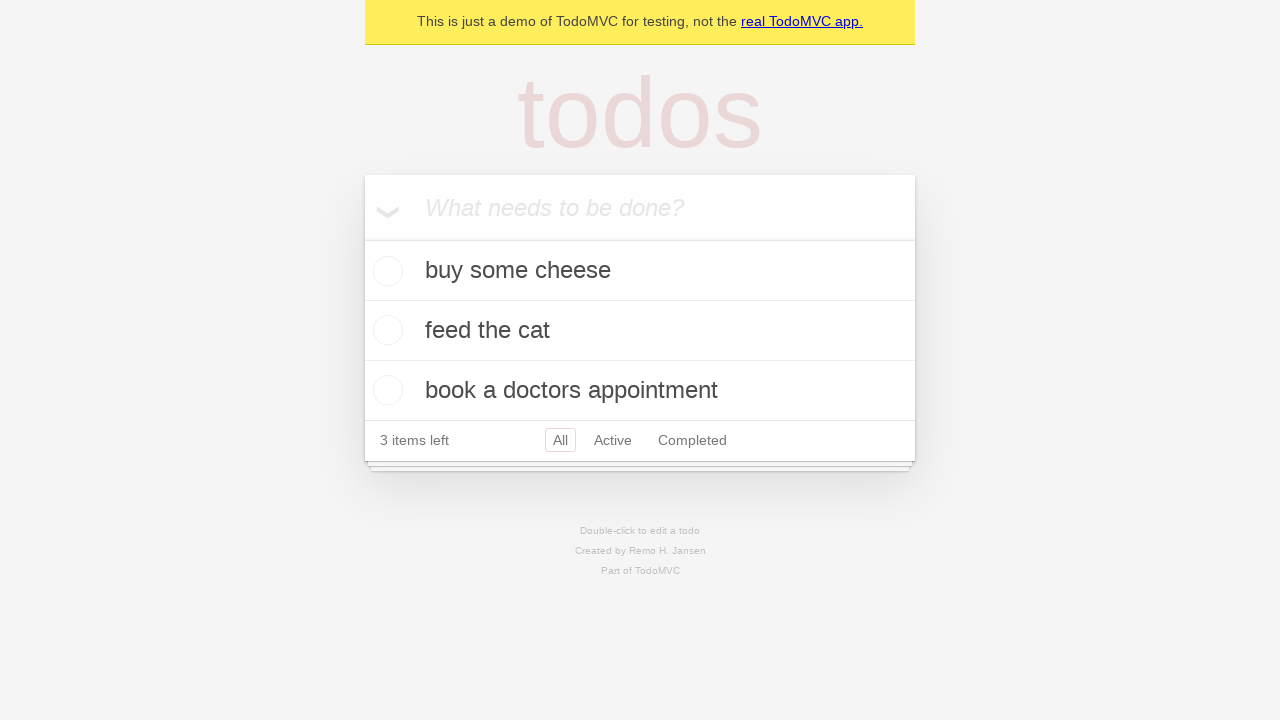

Clicked Active filter at (613, 440) on internal:role=link[name="Active"i]
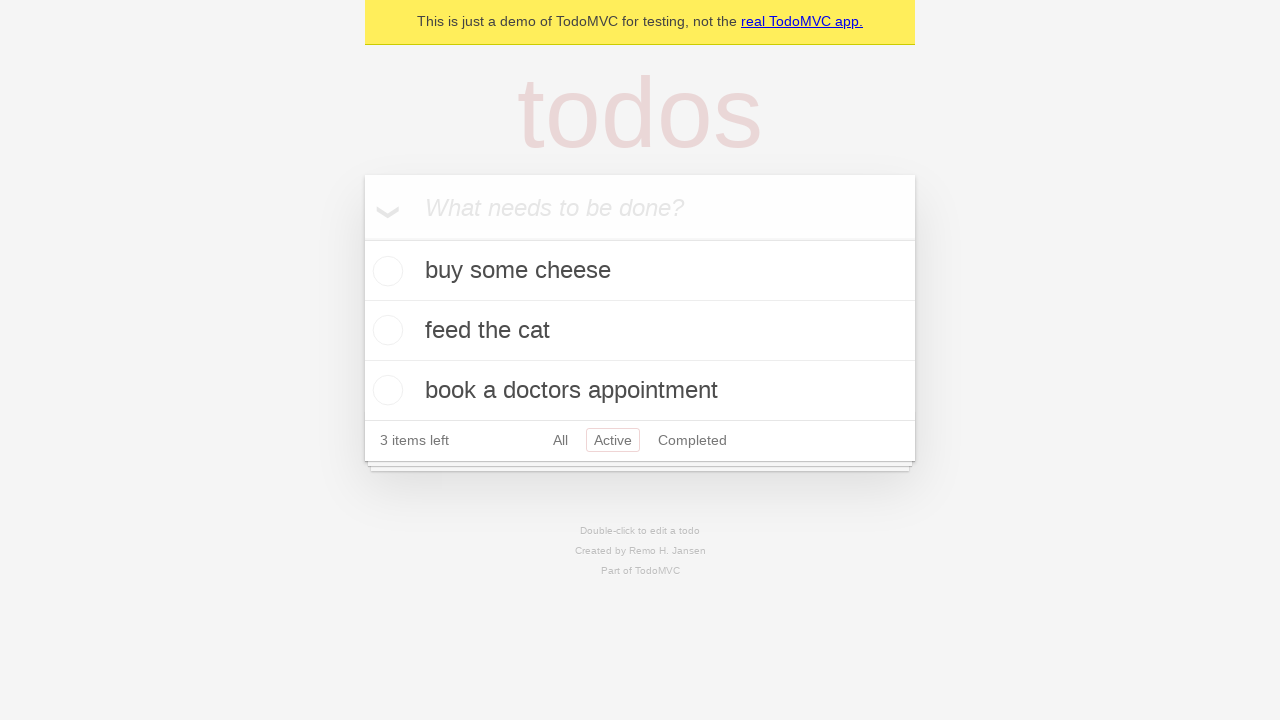

Clicked Completed filter at (692, 440) on internal:role=link[name="Completed"i]
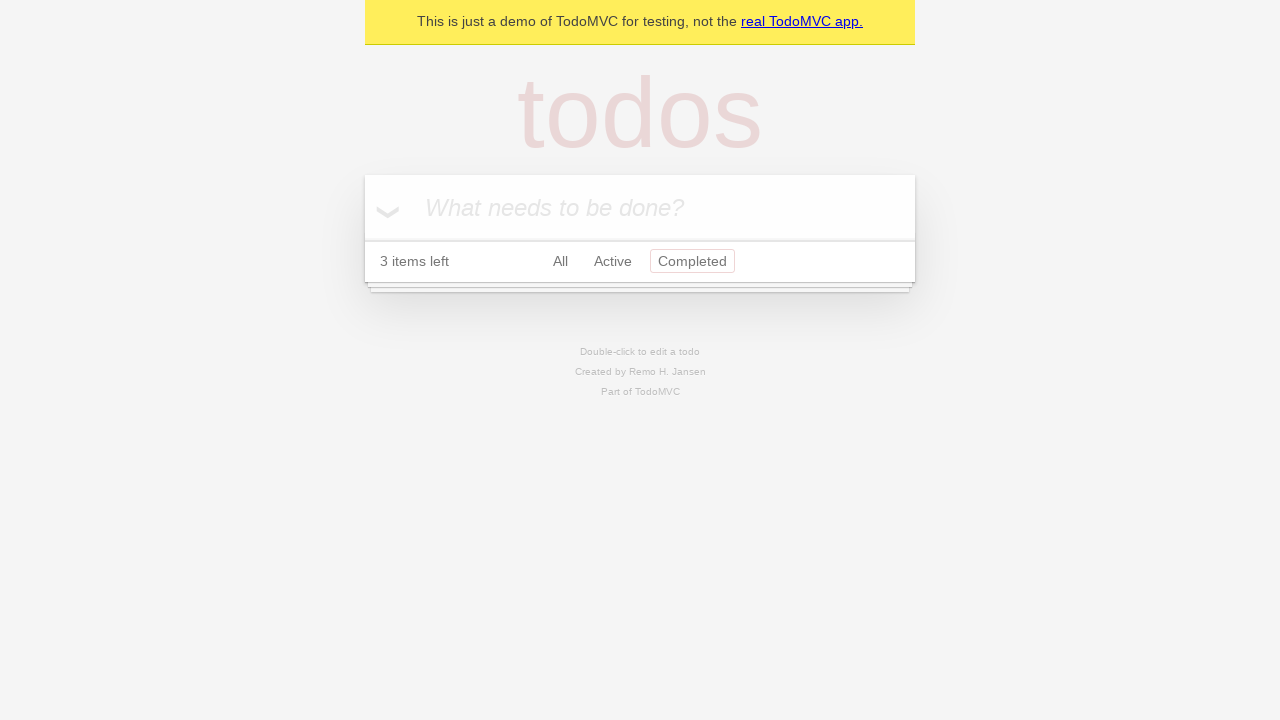

Completed filter is now highlighted with selected class
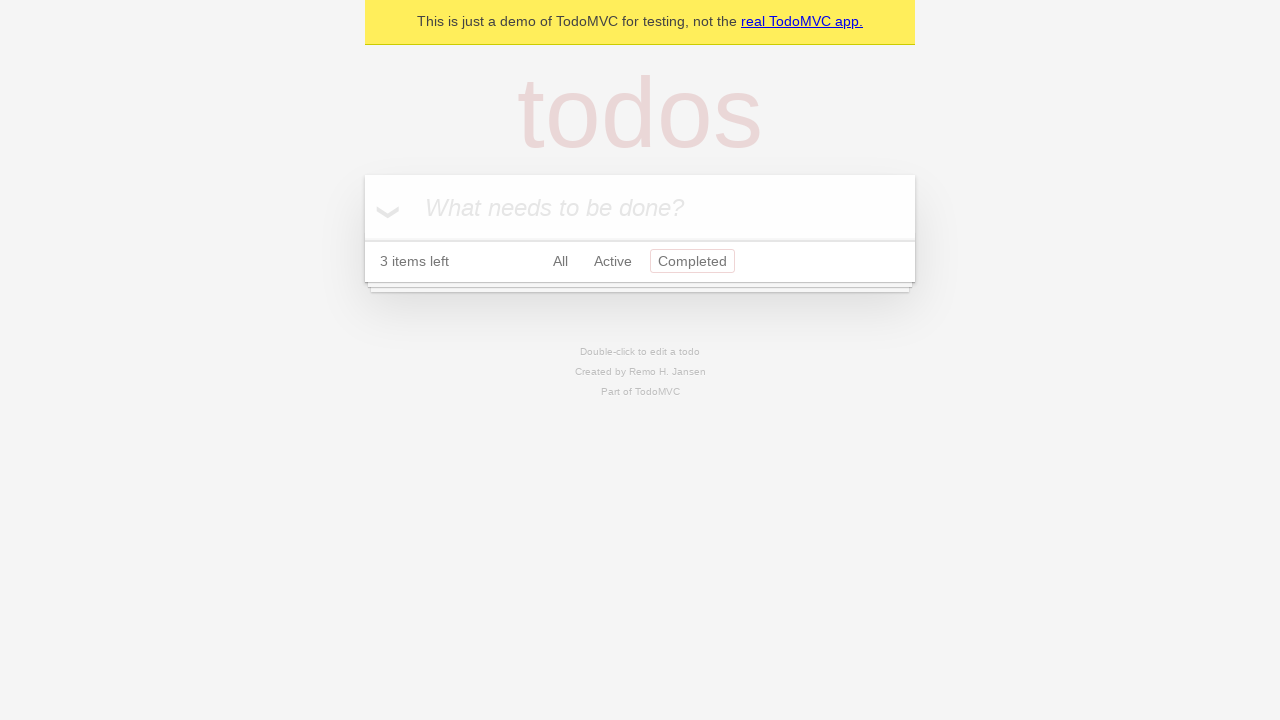

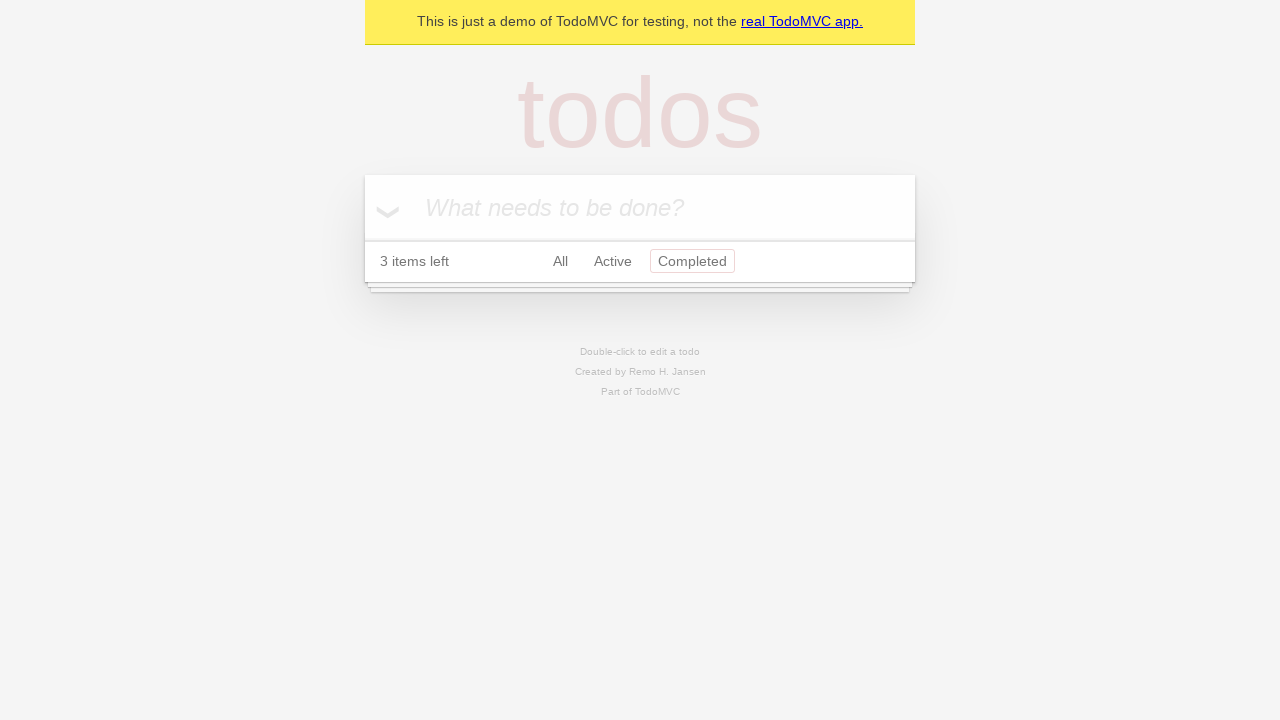